Tests that entering a number too small (22) displays an error message "Number is too small"

Starting URL: https://kristinek.github.io/site/tasks/enter_a_number

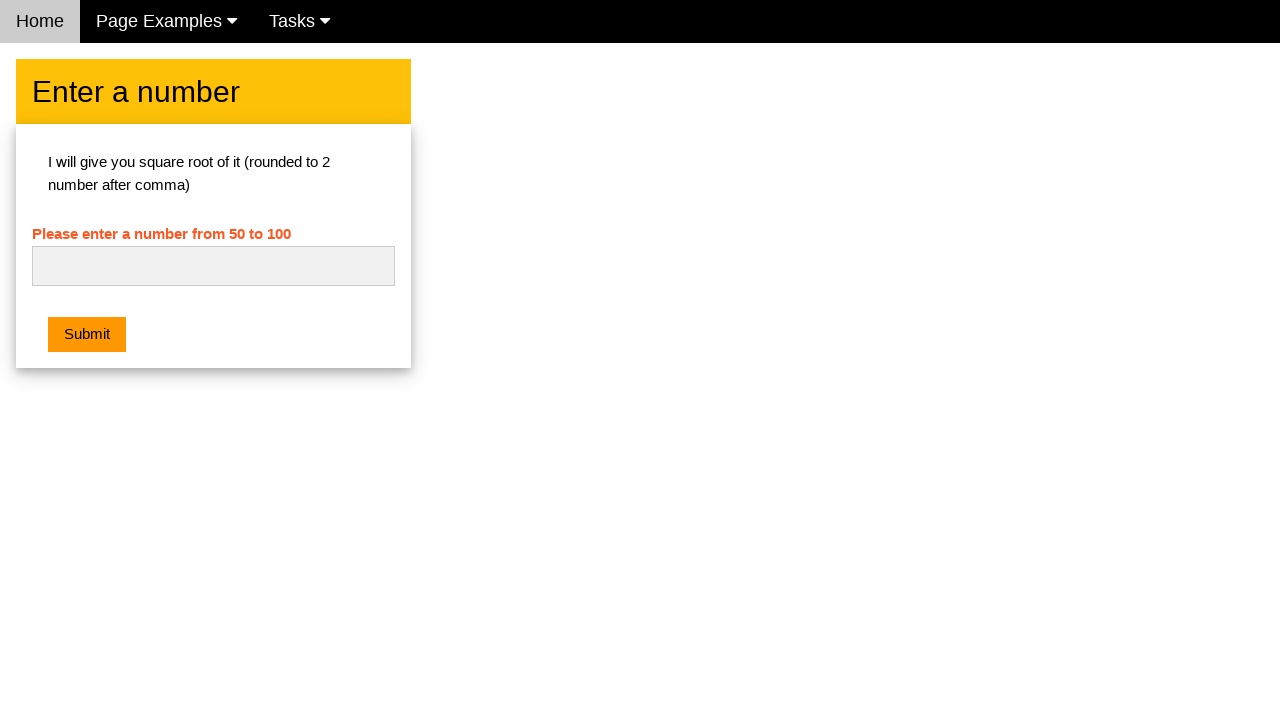

Filled number field with value '22' on #numb
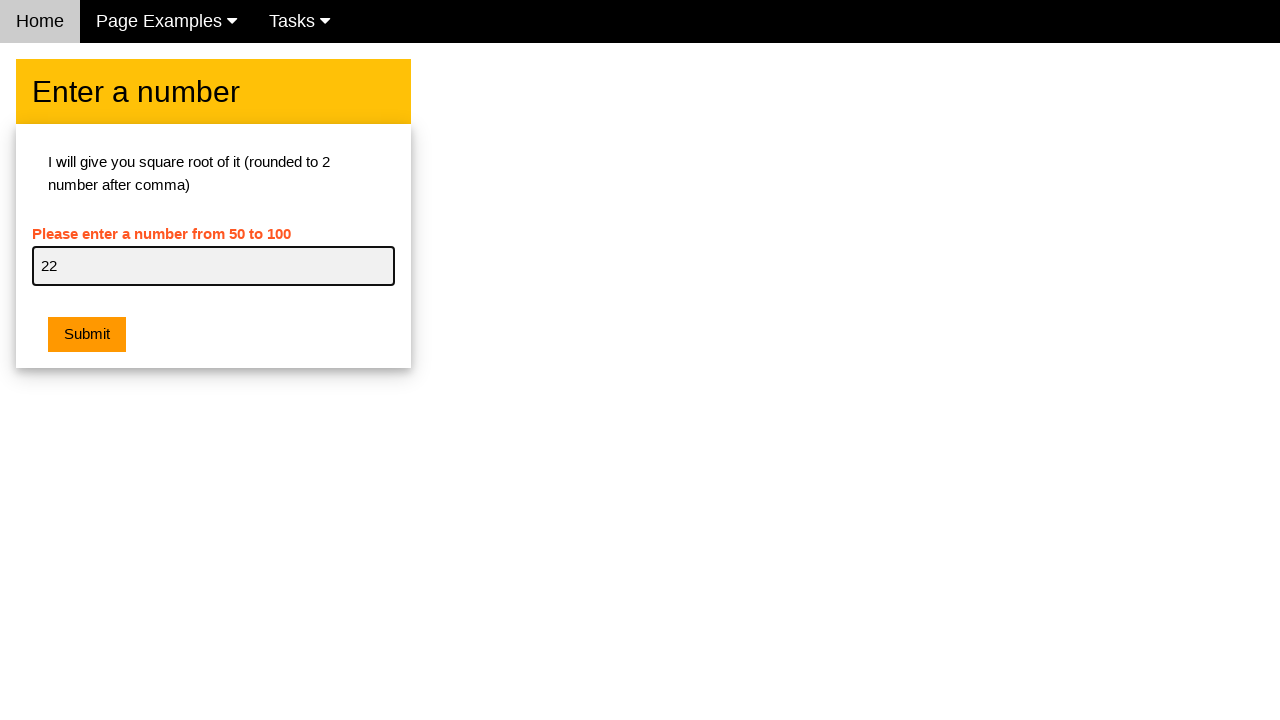

Clicked submit button at (87, 335) on .w3-btn
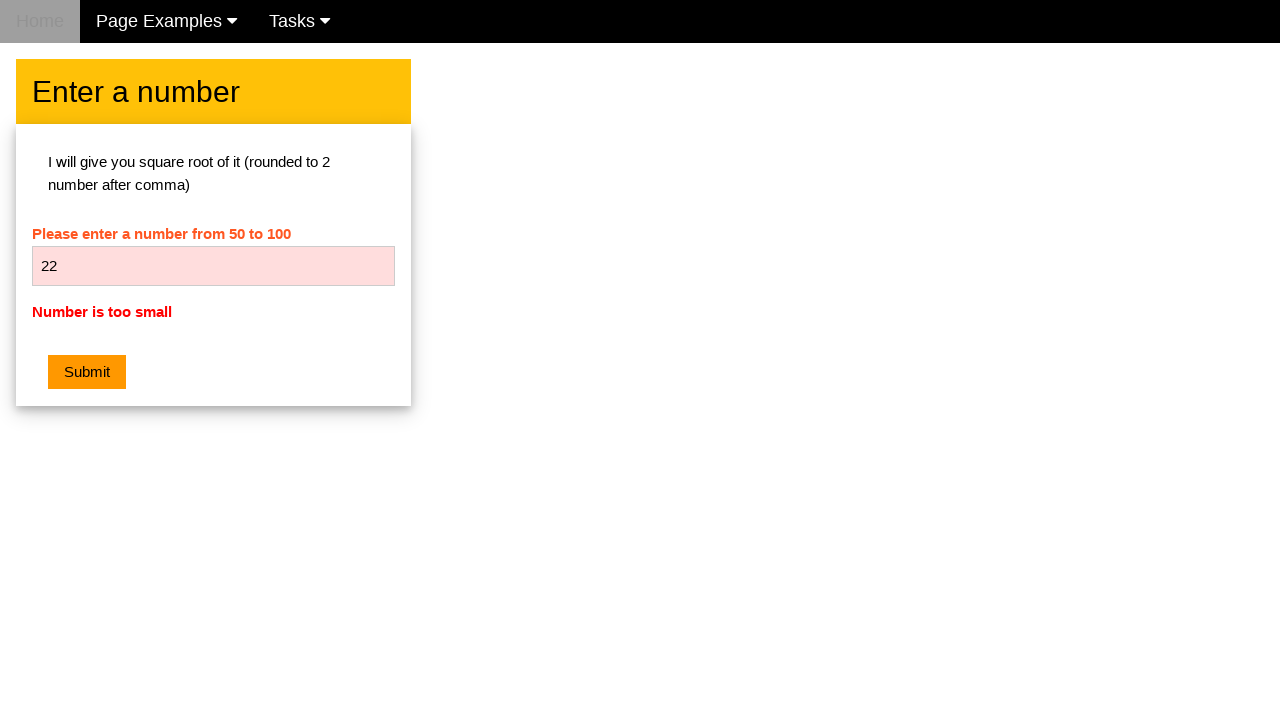

Error message element loaded
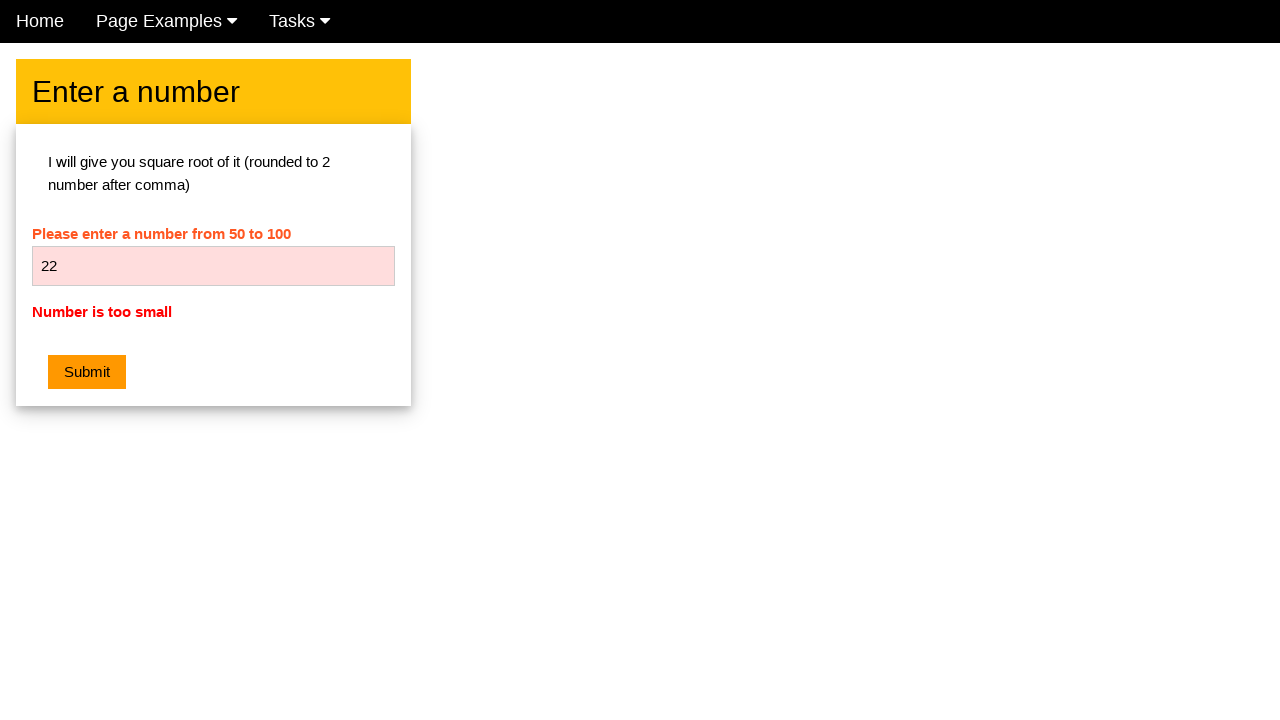

Verified error message displays 'Number is too small'
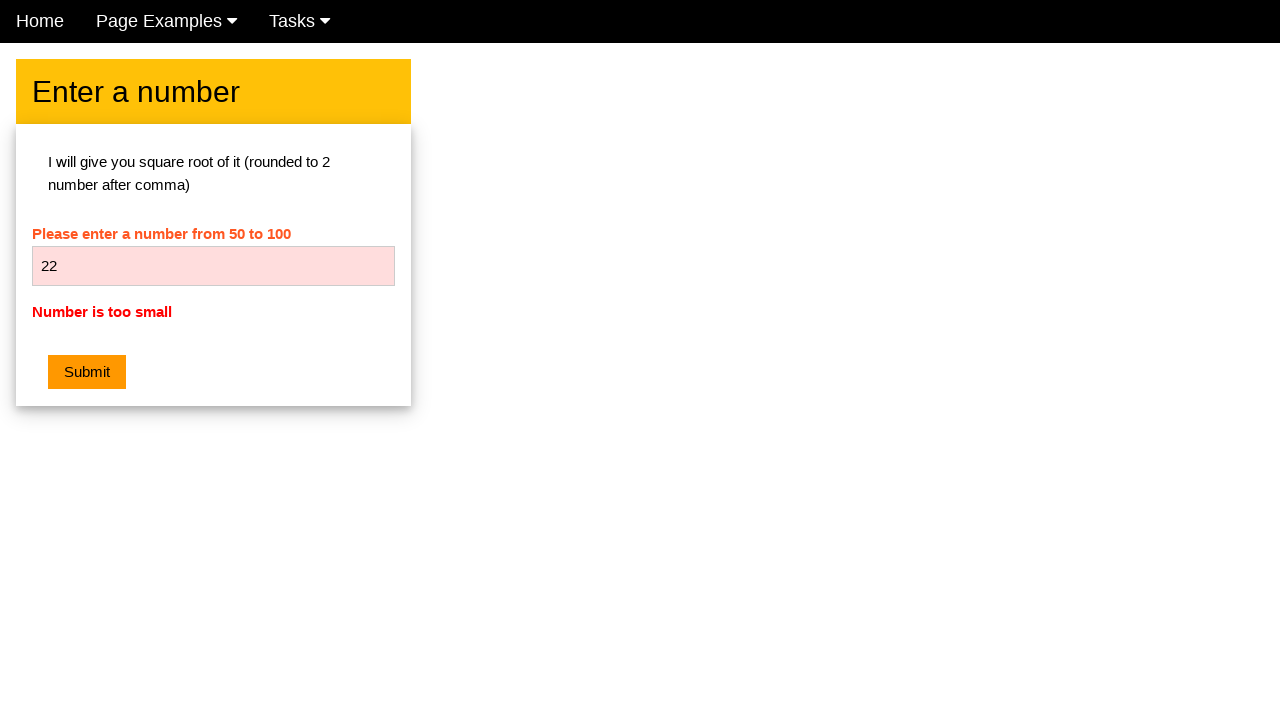

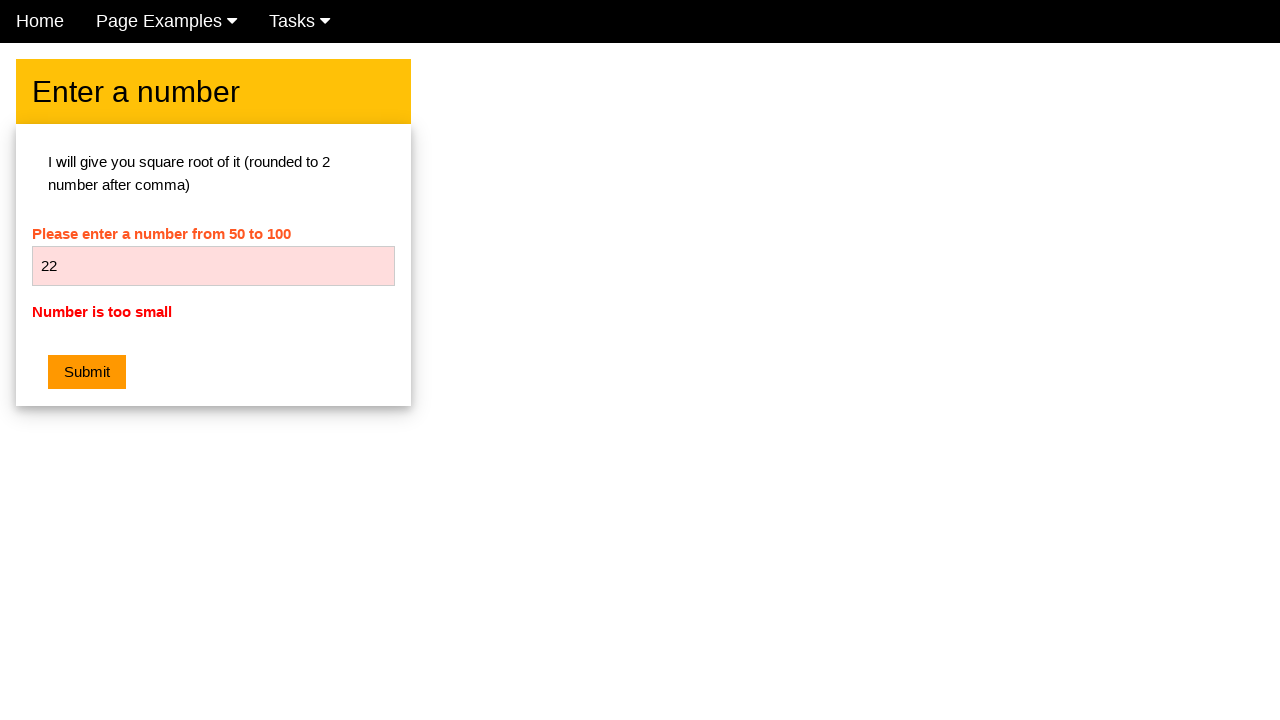